Tests alert handling by clicking a button multiple times and accepting the resulting alerts

Starting URL: http://uitestingplayground.com/classattr

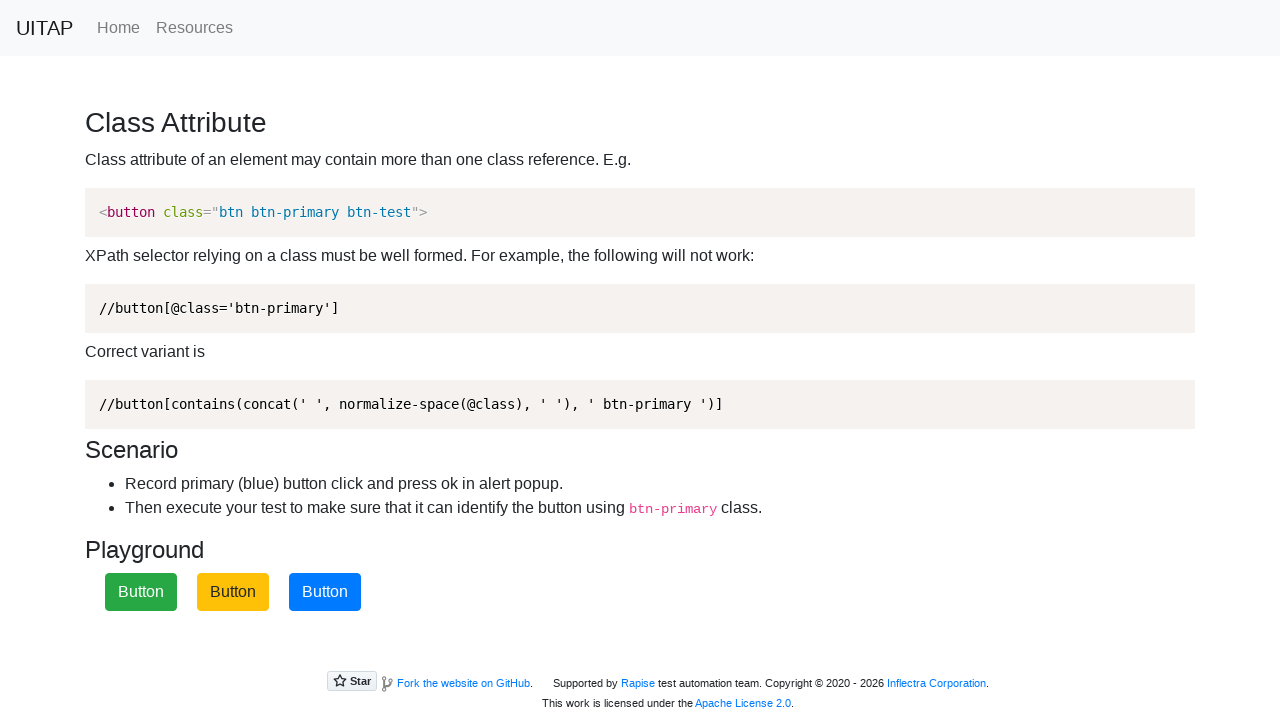

Clicked the primary button at (325, 592) on button.btn-primary
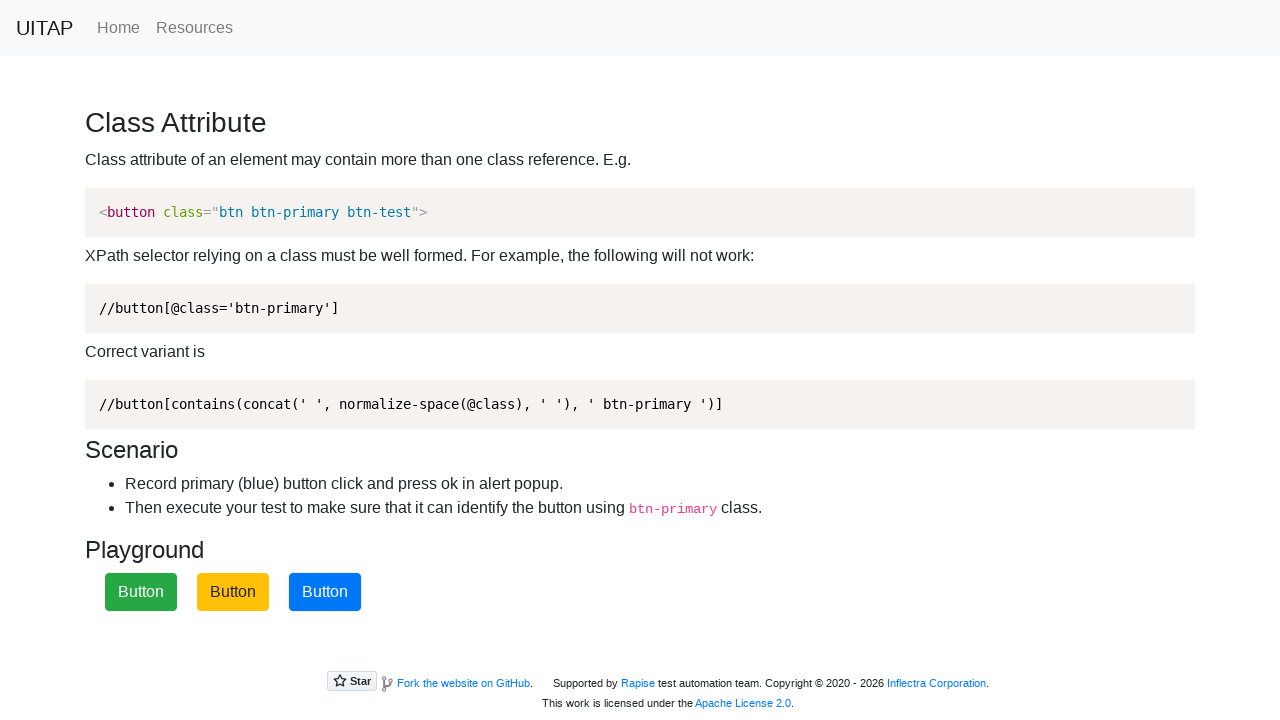

Set up dialog handler to accept alerts
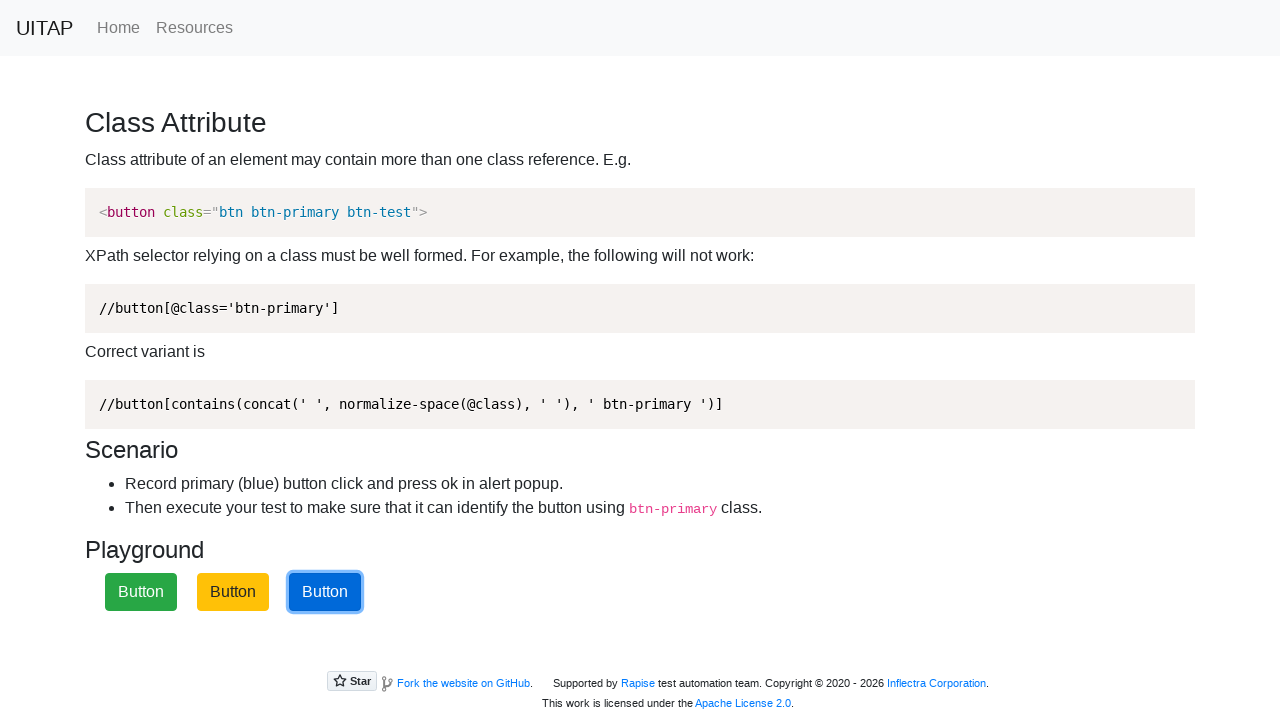

Clicked the primary button at (325, 592) on button.btn-primary
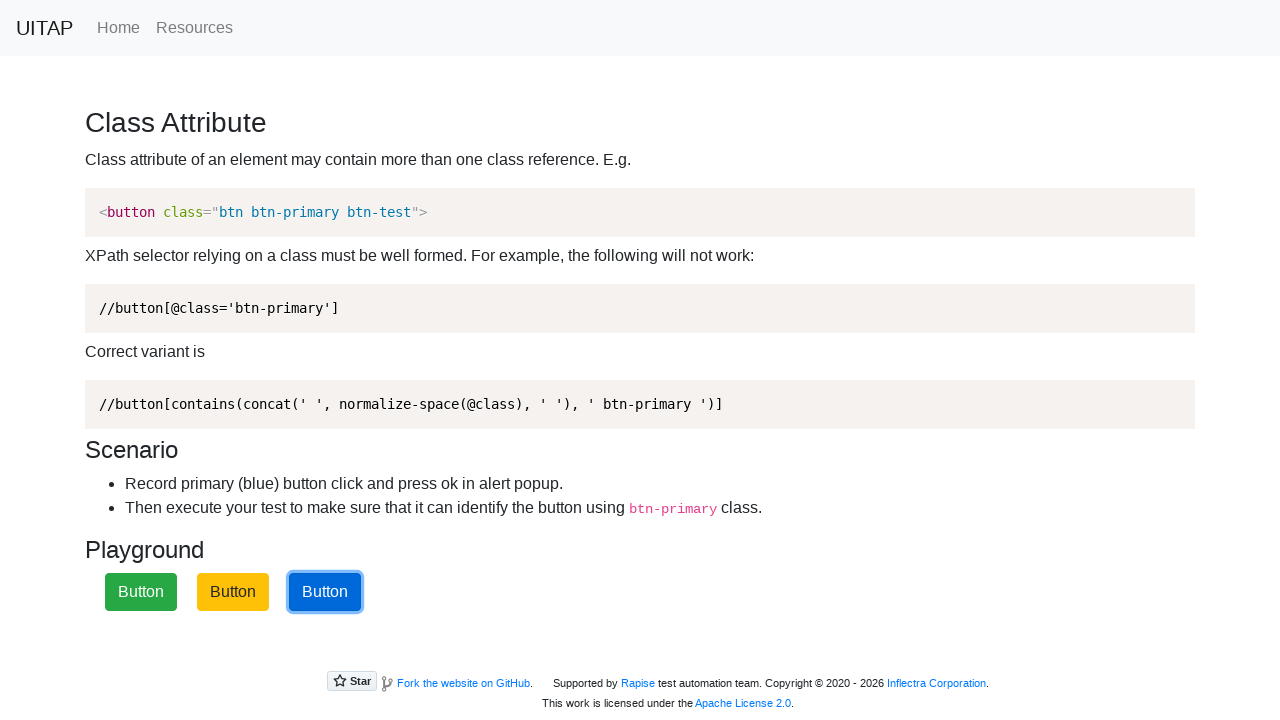

Set up dialog handler to accept alerts
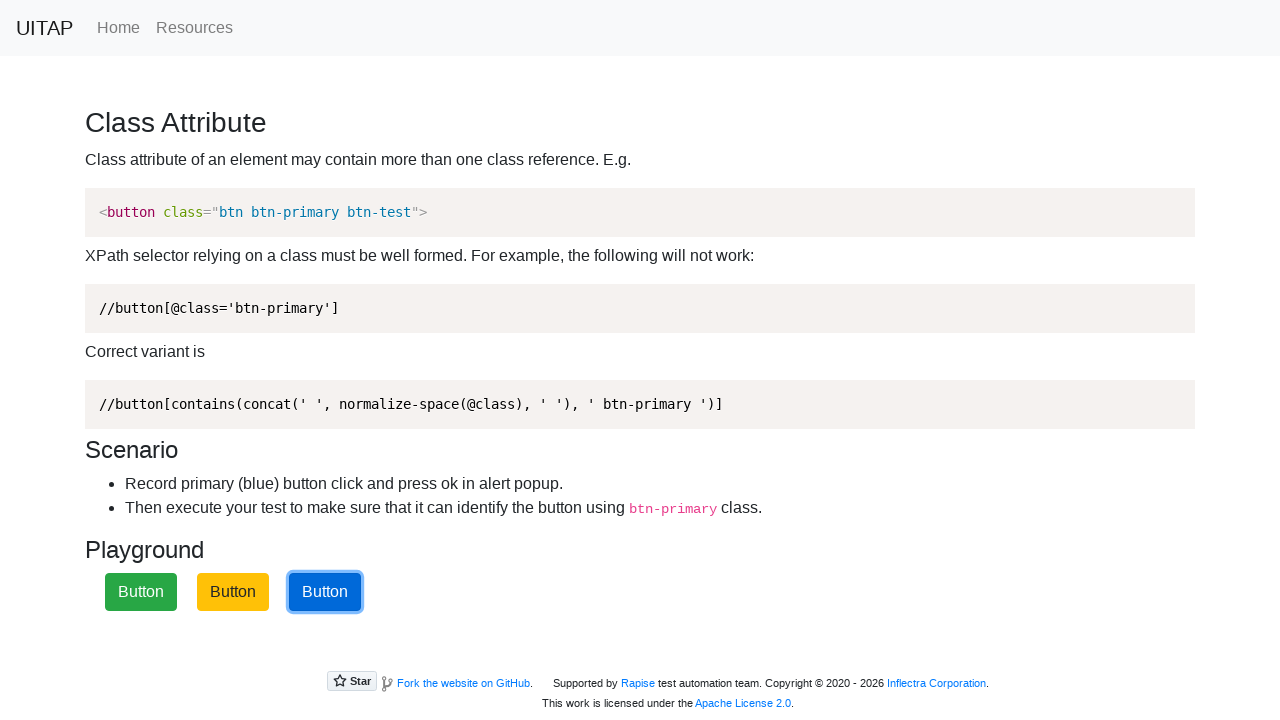

Clicked the primary button at (325, 592) on button.btn-primary
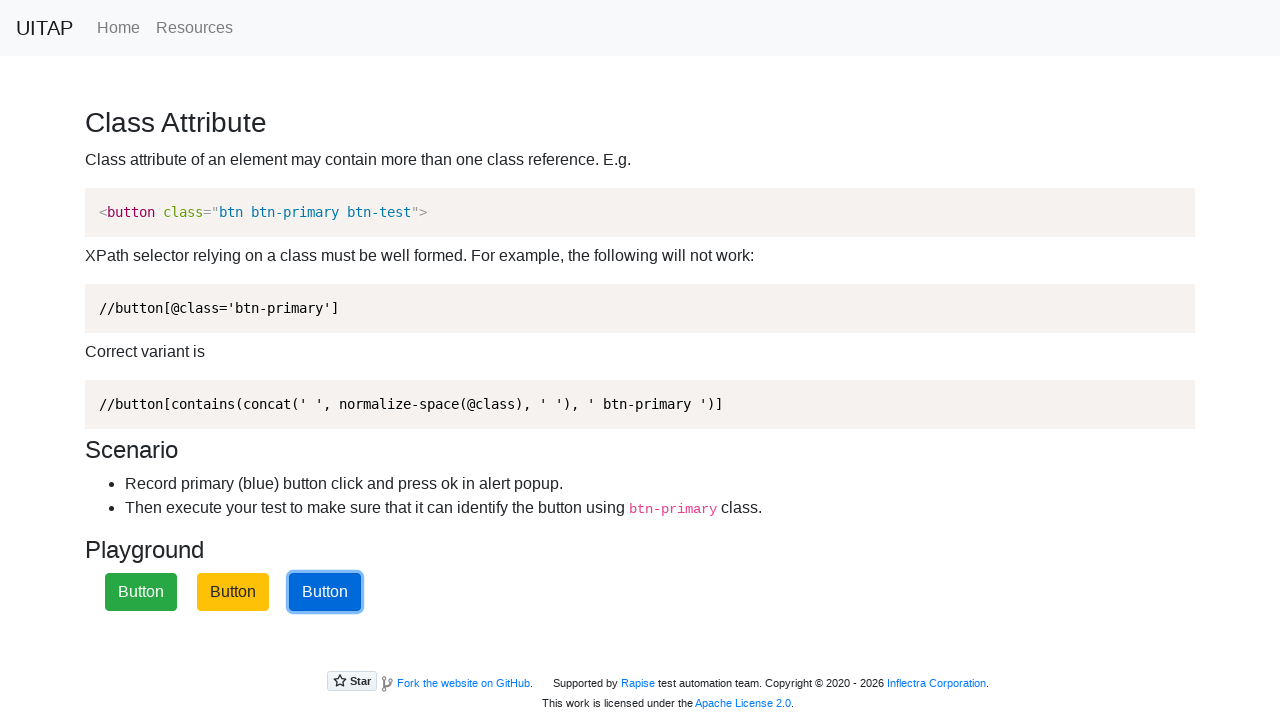

Set up dialog handler to accept alerts
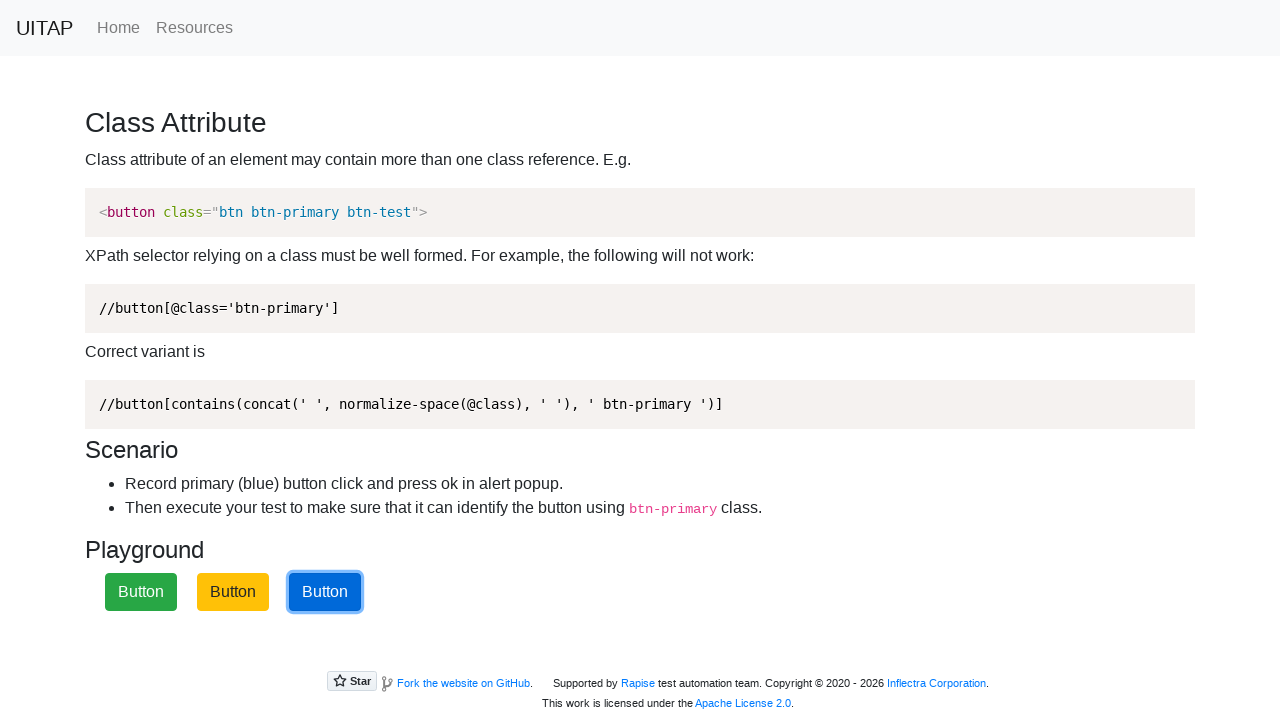

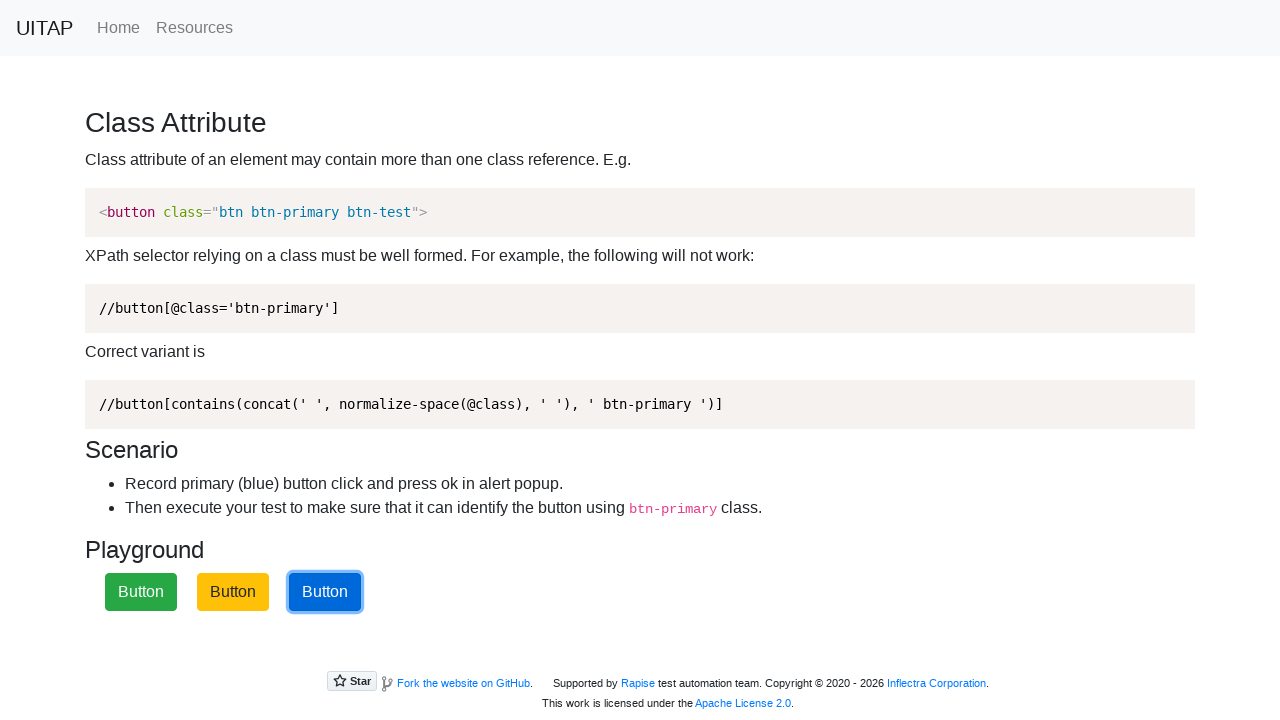